Tests dropdown/select element functionality by selecting options using different methods: visible text, index, and value attribute

Starting URL: https://training-support.net/webelements/selects

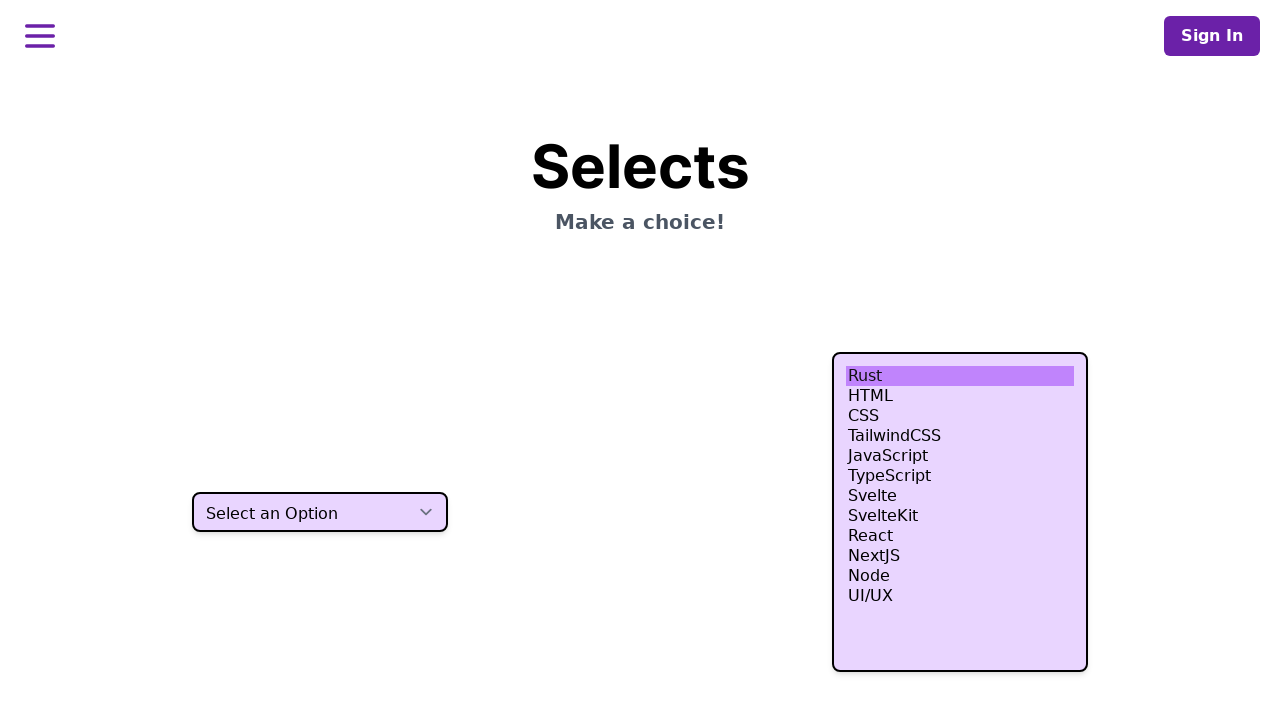

Located dropdown select element with class 'h-10'
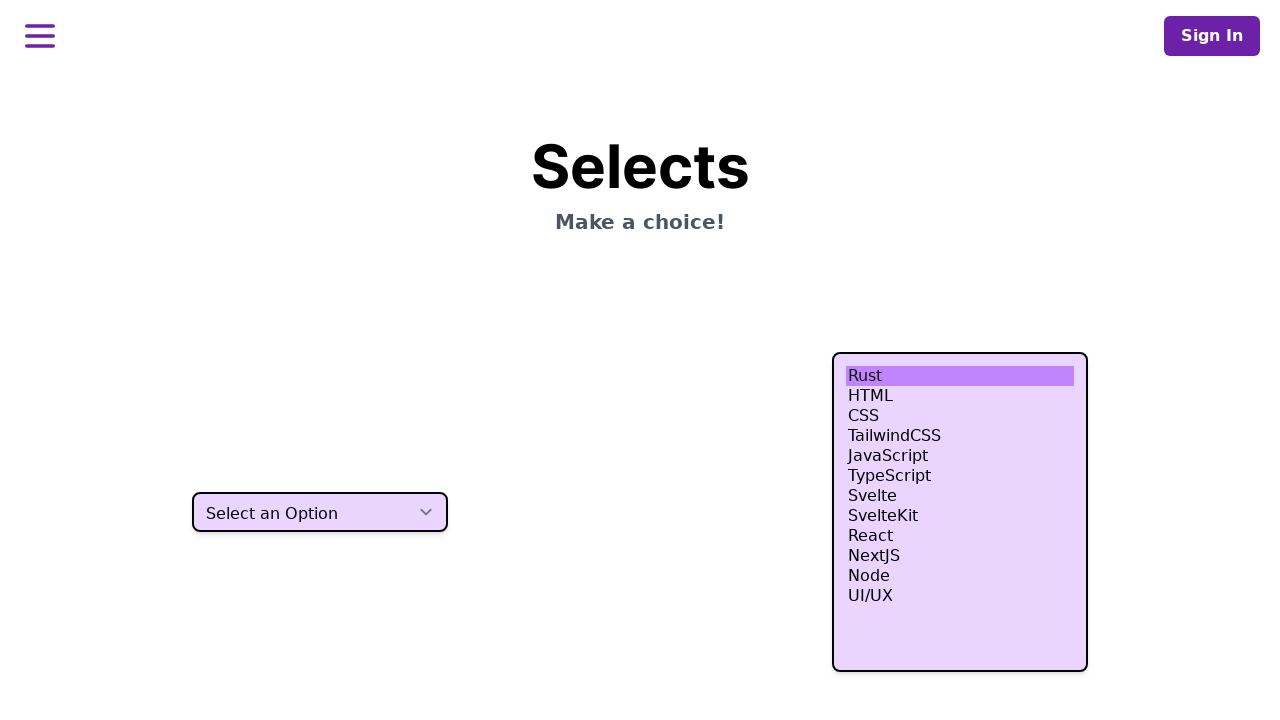

Selected option 'Two' by visible text from dropdown on select.h-10
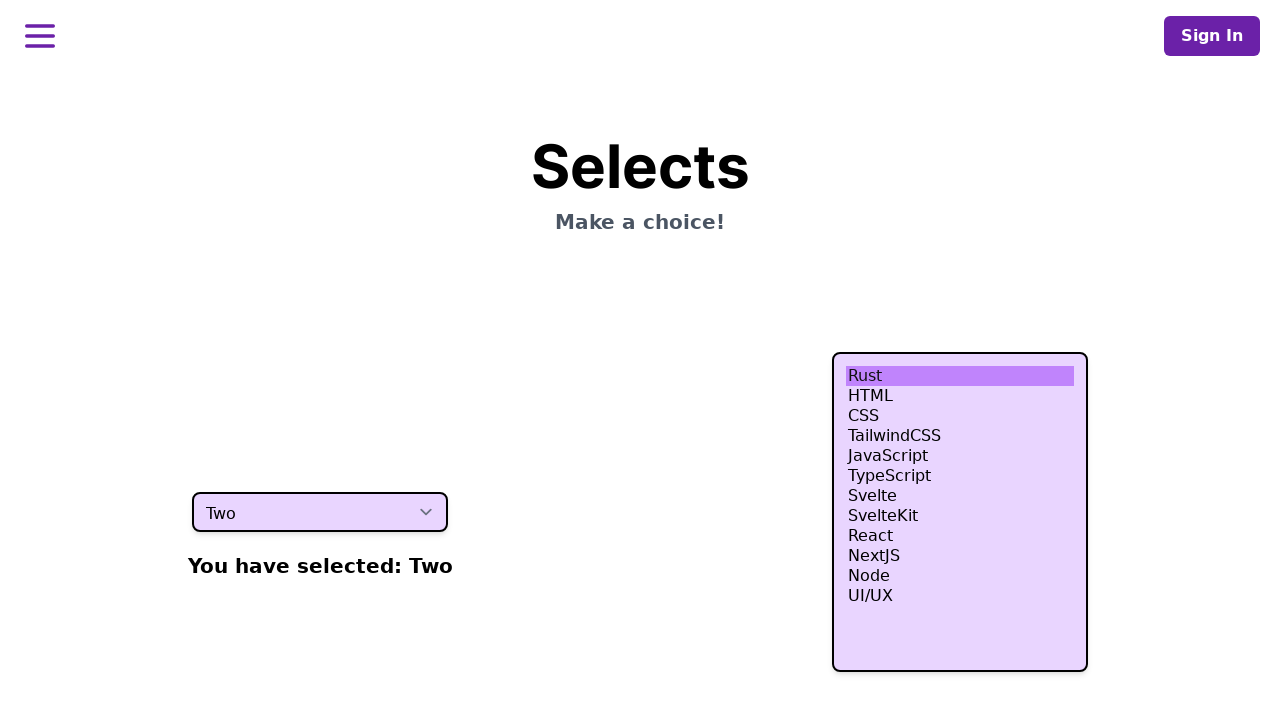

Selection result updated and confirmed with p.mt-5 element
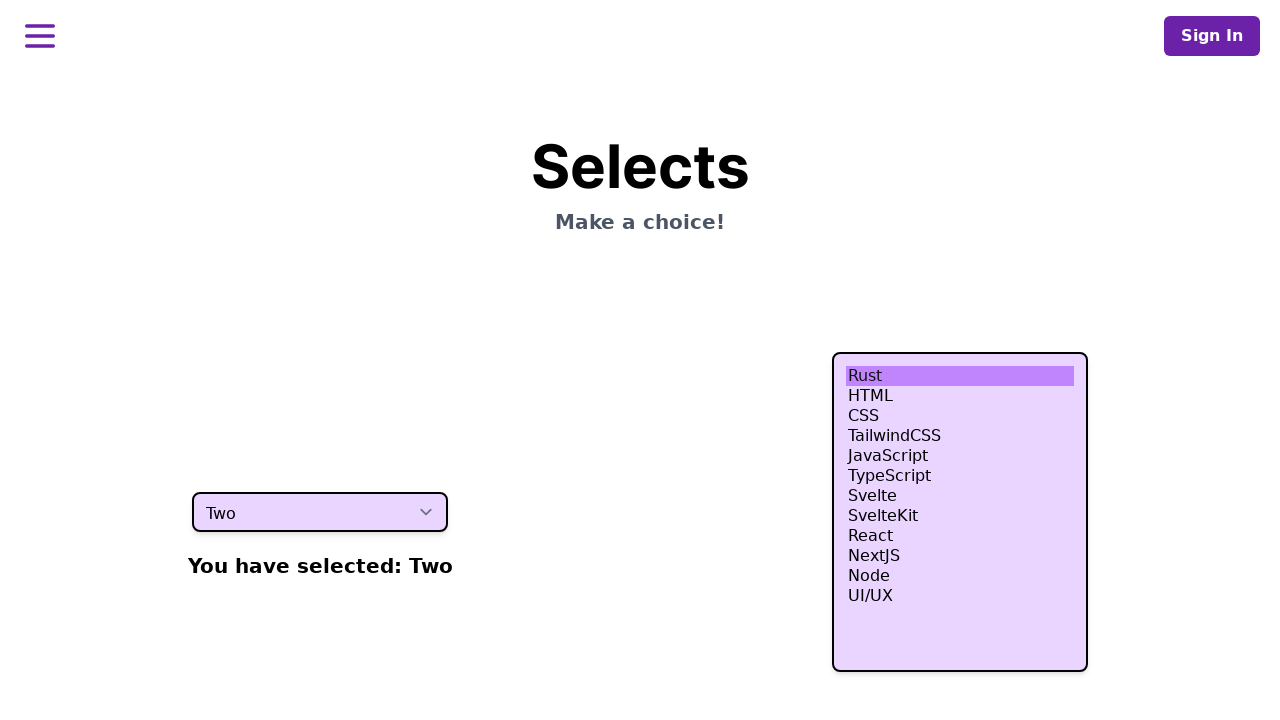

Selected option at index 3 (4th option) from dropdown on select.h-10
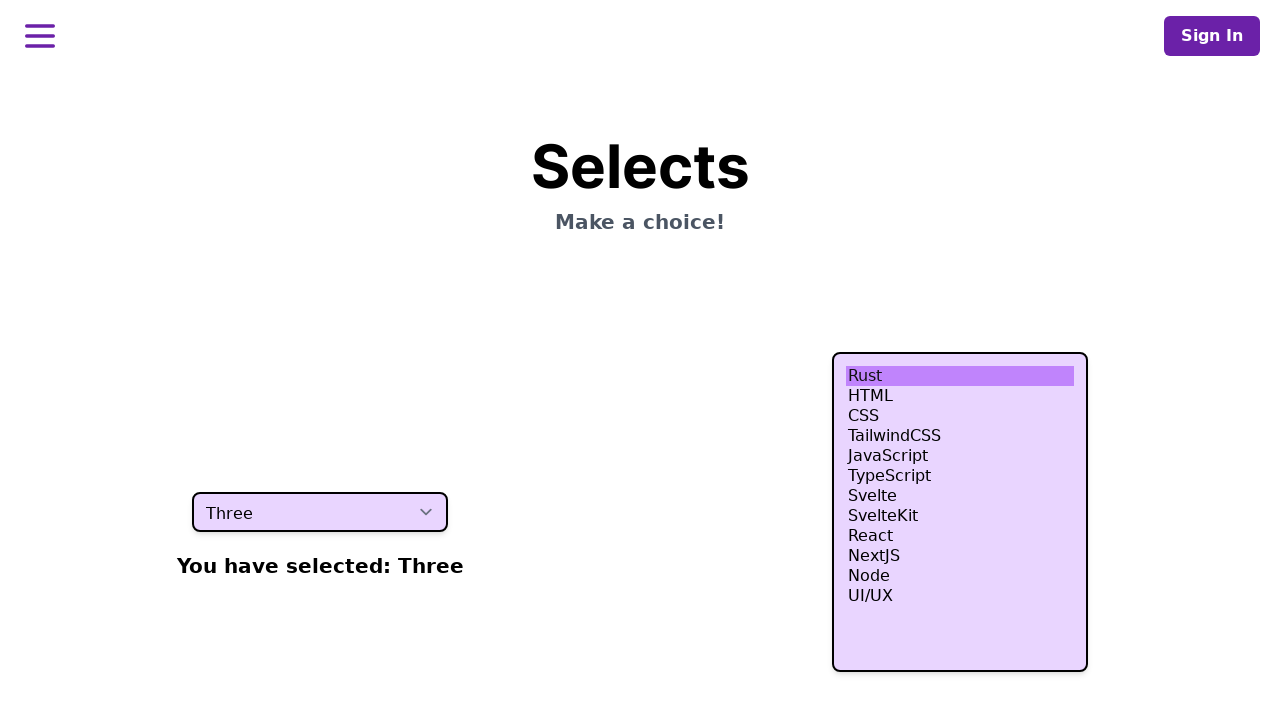

Selection result updated and confirmed with p.mt-5 element
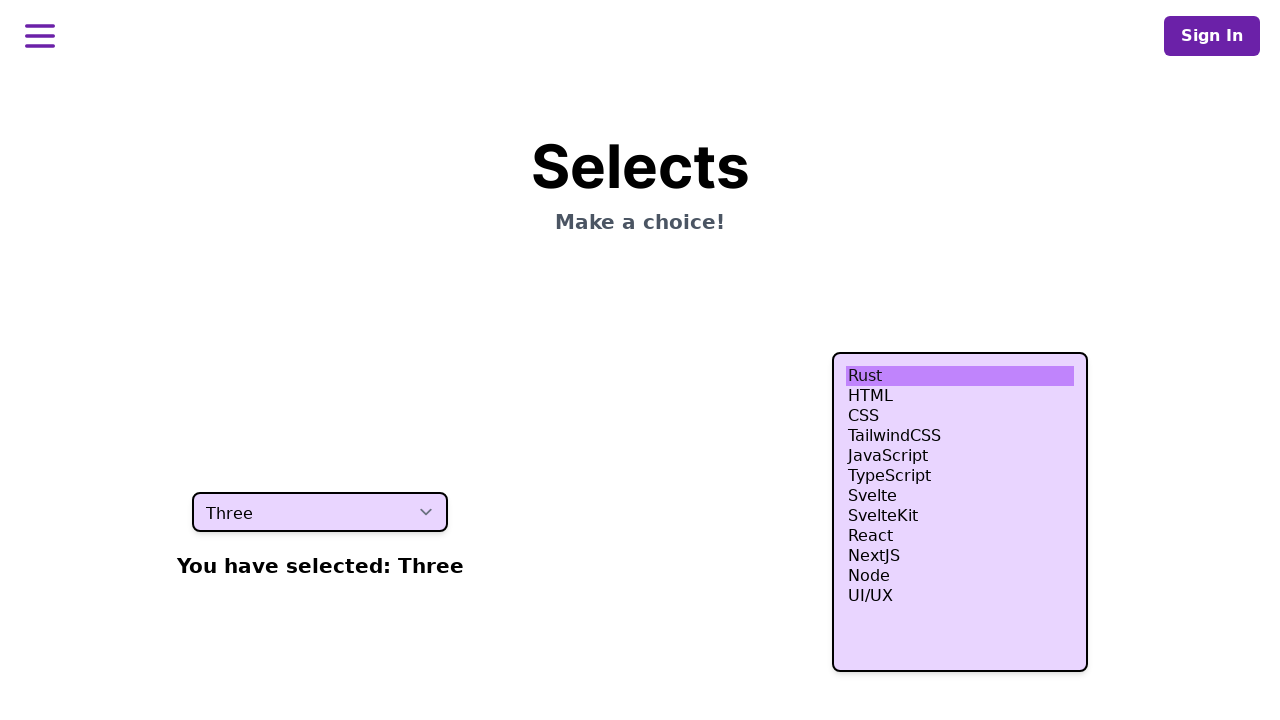

Selected option with value 'four' from dropdown on select.h-10
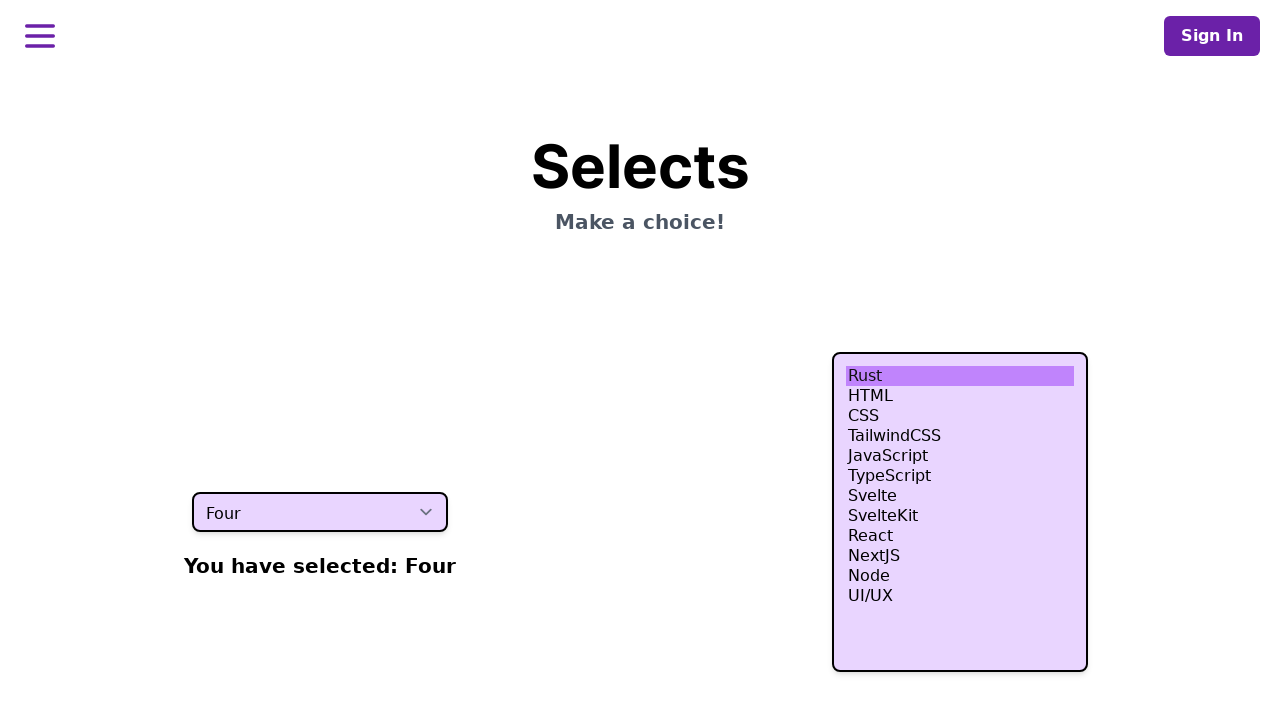

Selection result updated and confirmed with p.mt-5 element
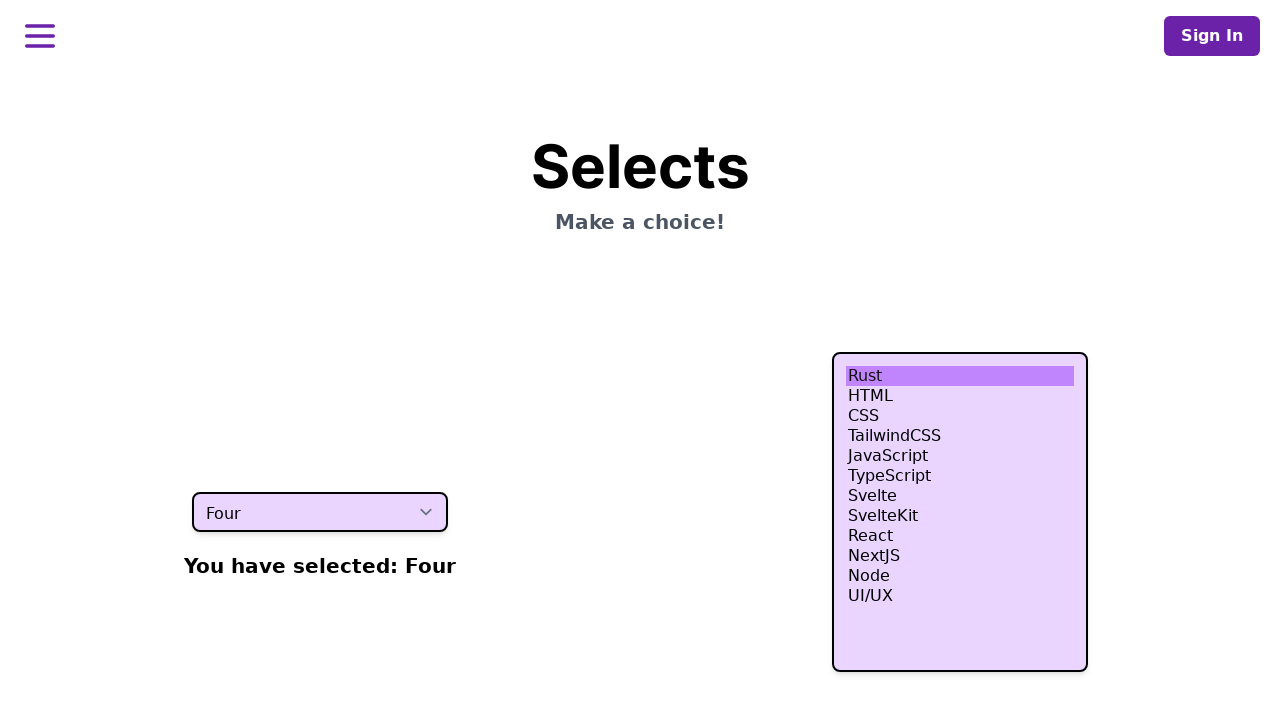

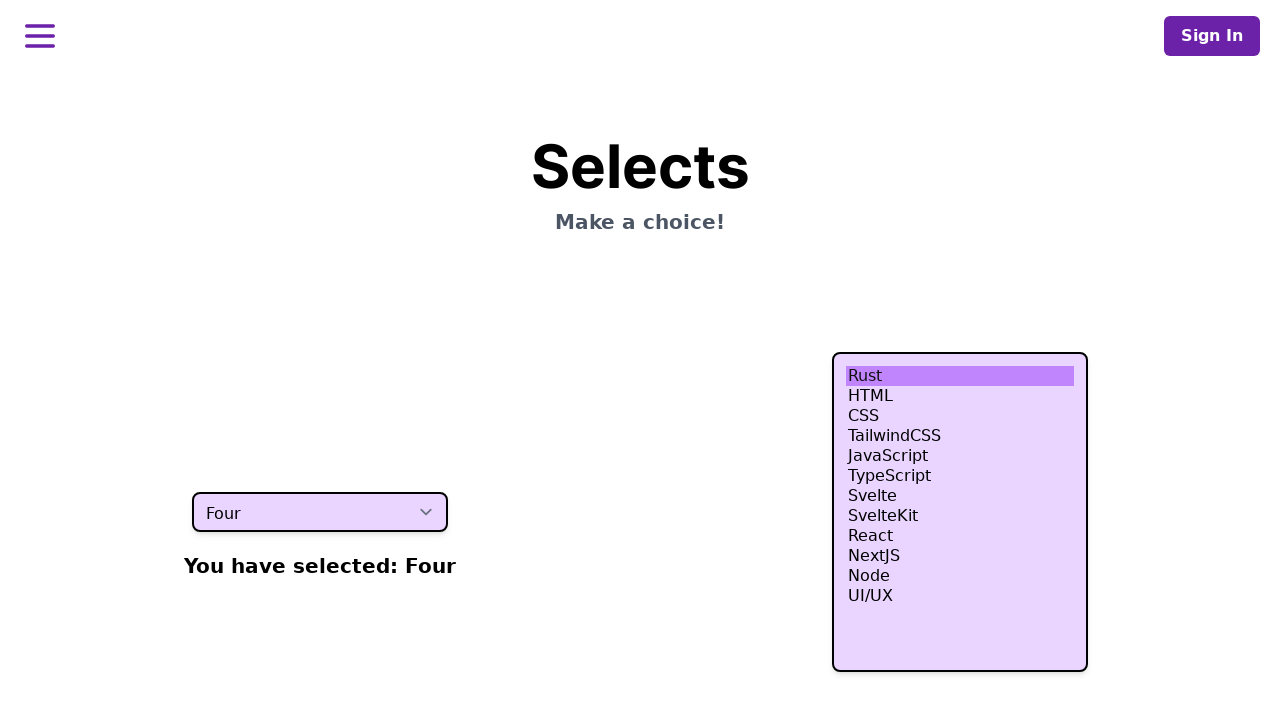